Navigates to JPL Space images page and clicks the full image button to view the featured image.

Starting URL: https://data-class-jpl-space.s3.amazonaws.com/JPL_Space/index.html

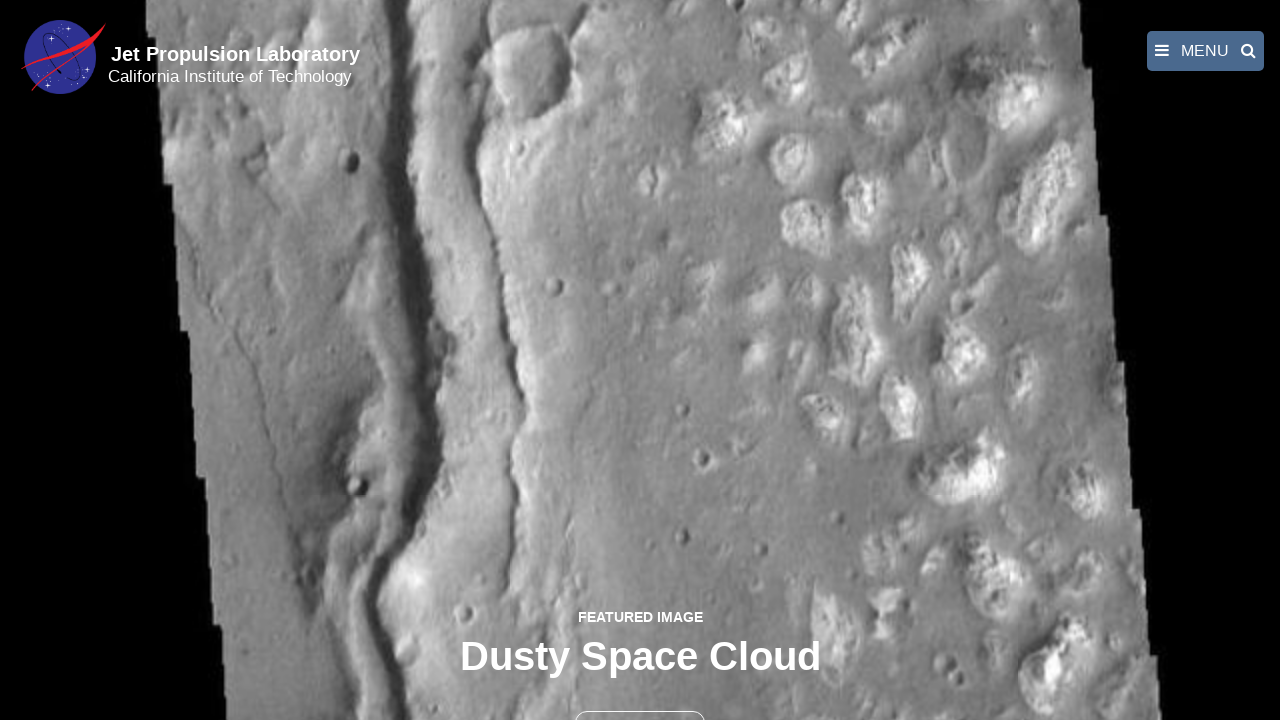

Navigated to JPL Space images page
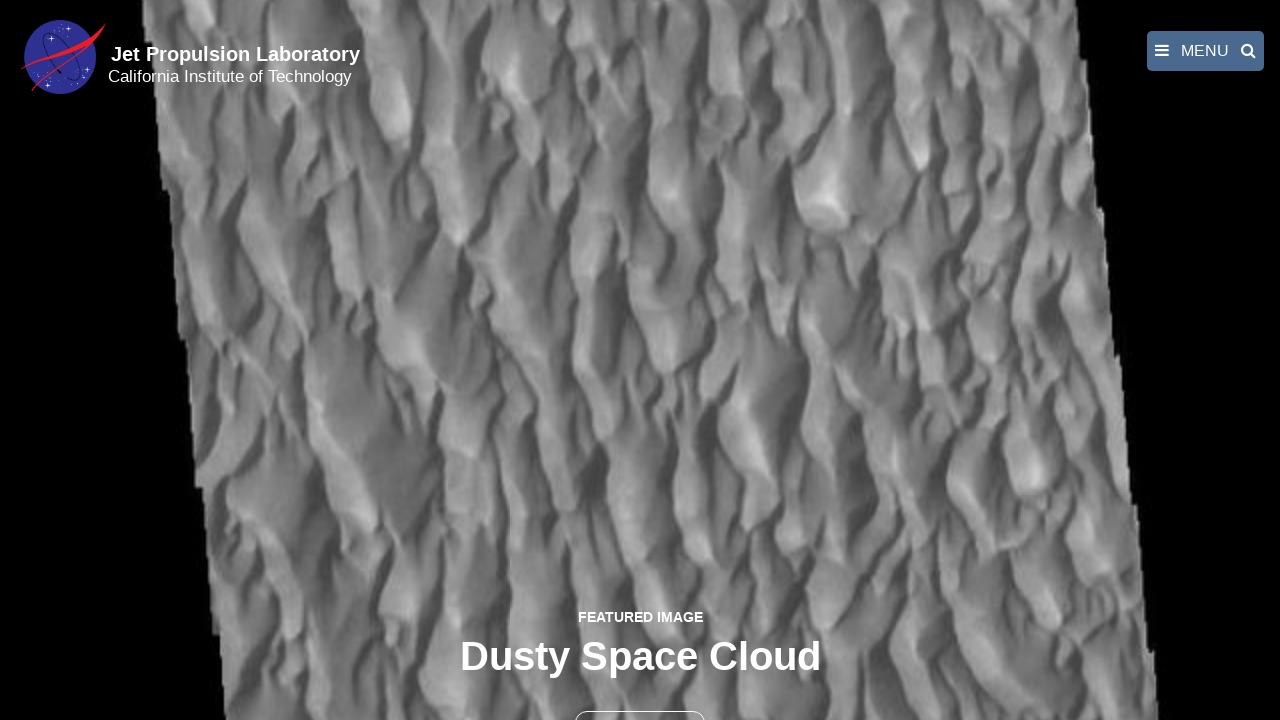

Clicked the full image button to view featured image at (640, 699) on button >> nth=1
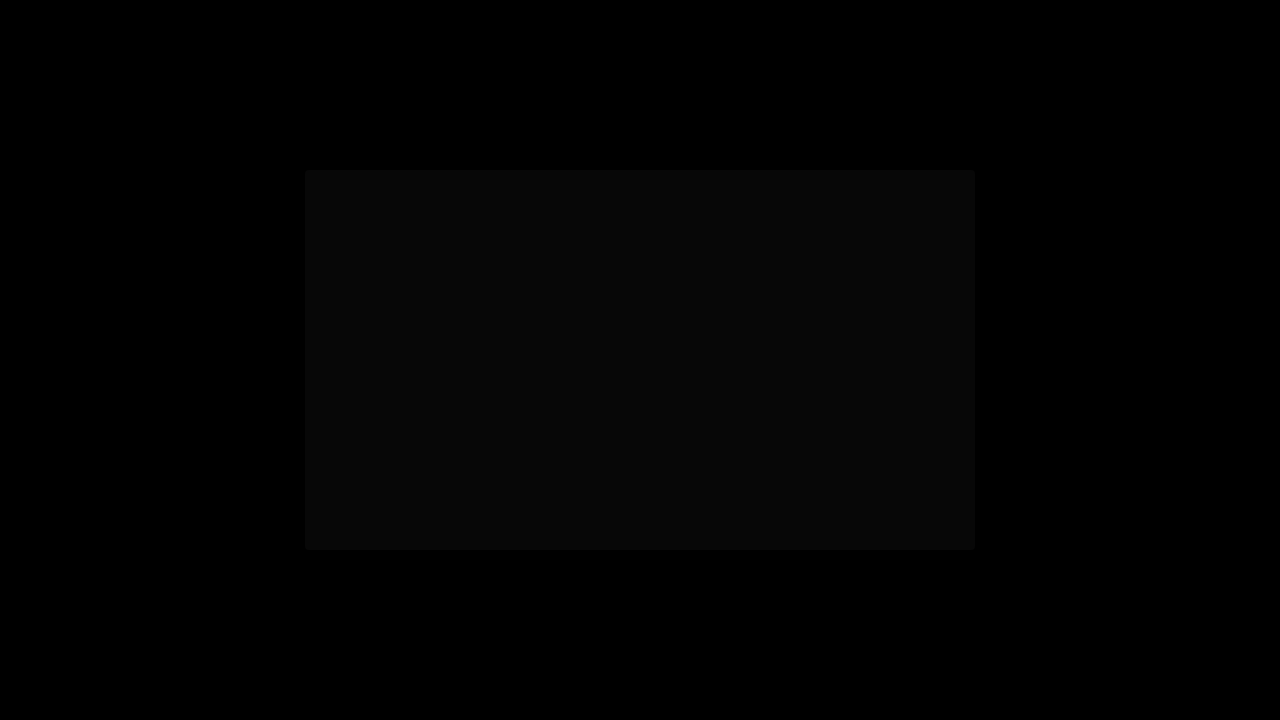

Featured image loaded in fancybox viewer
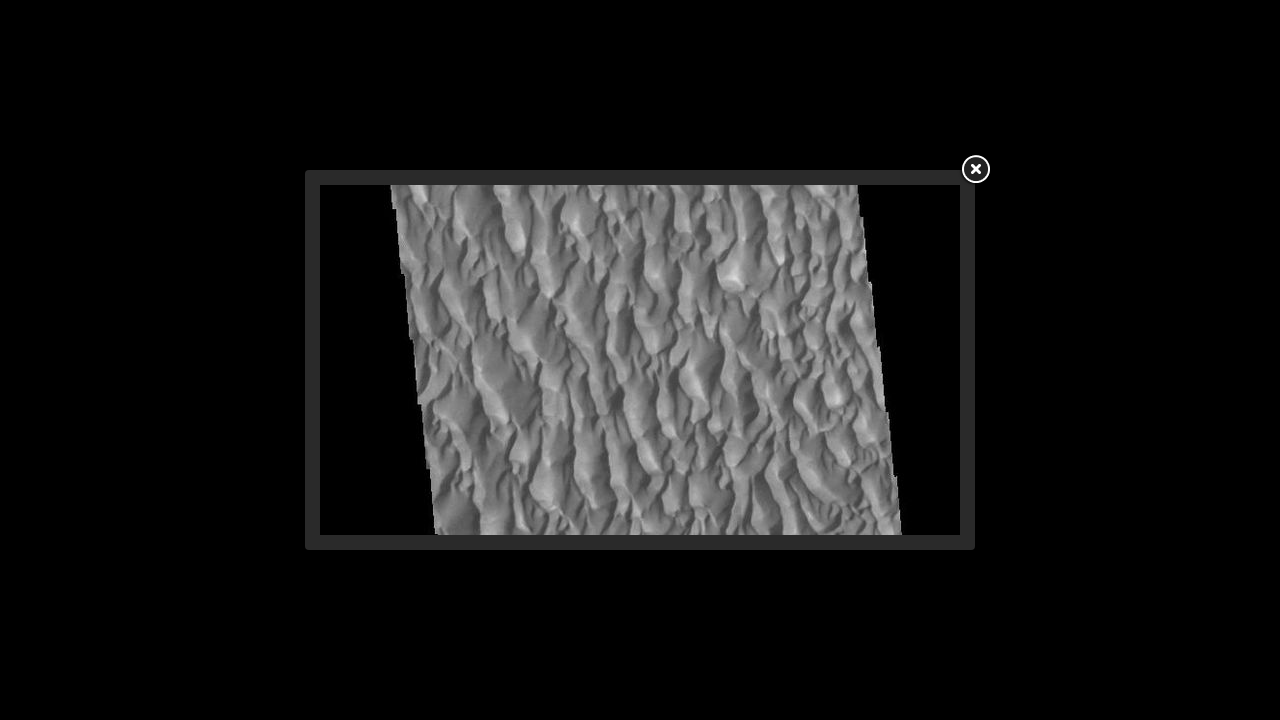

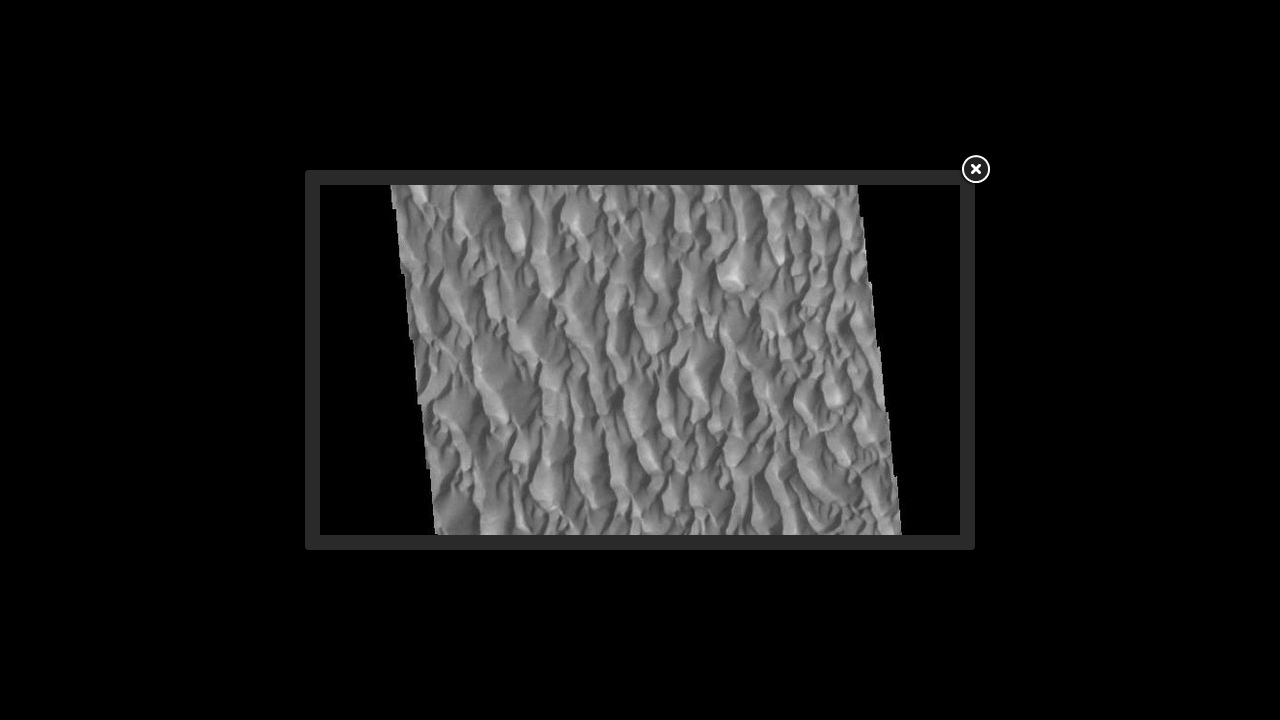